Fills out a comprehensive input form demo with various fields including name, email, password, company details, and address information, then submits the form

Starting URL: https://www.lambdatest.com/selenium-playground/input-form-demo

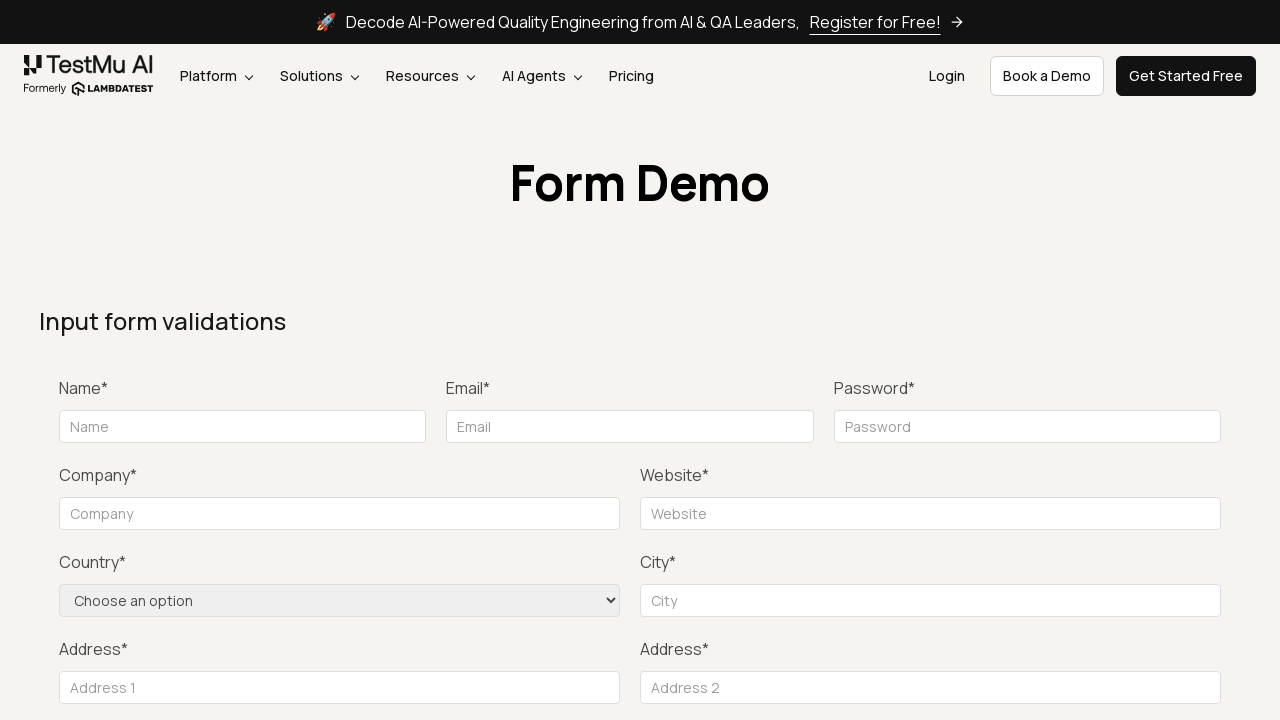

Filled name field with 'Ganbaa' on input#name
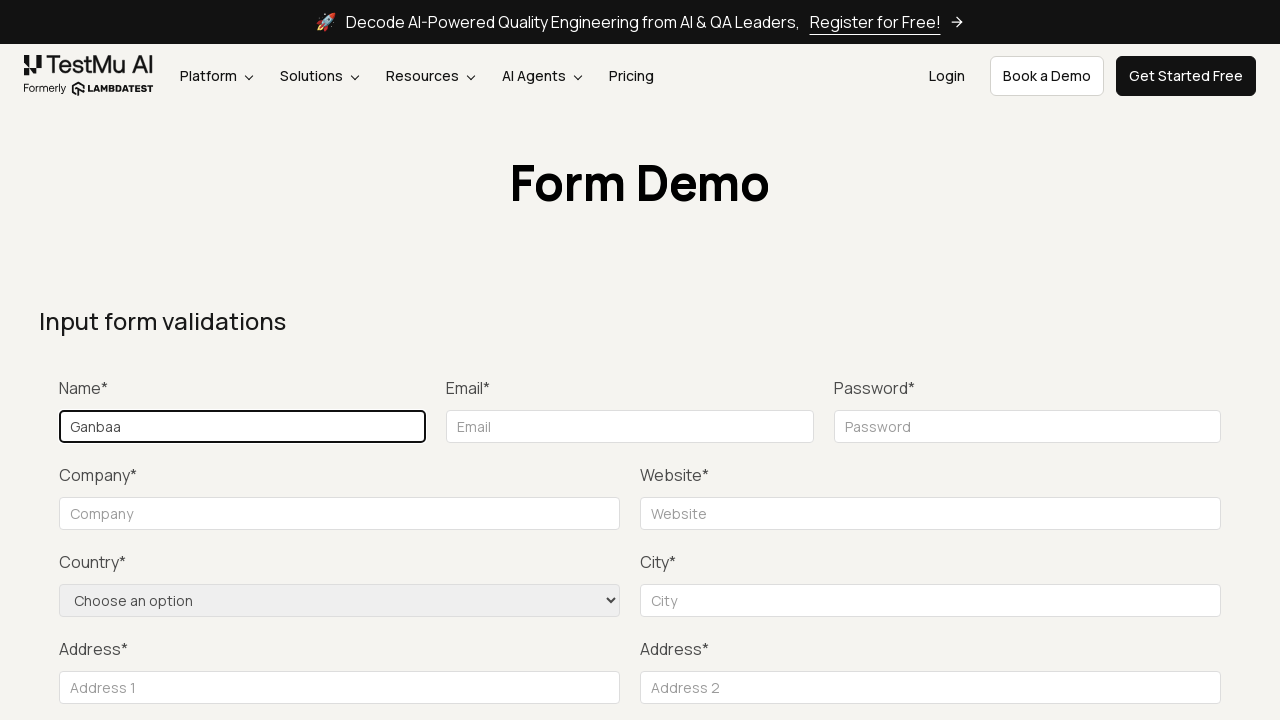

Filled email field with 'test@test.com' on input#inputEmail4
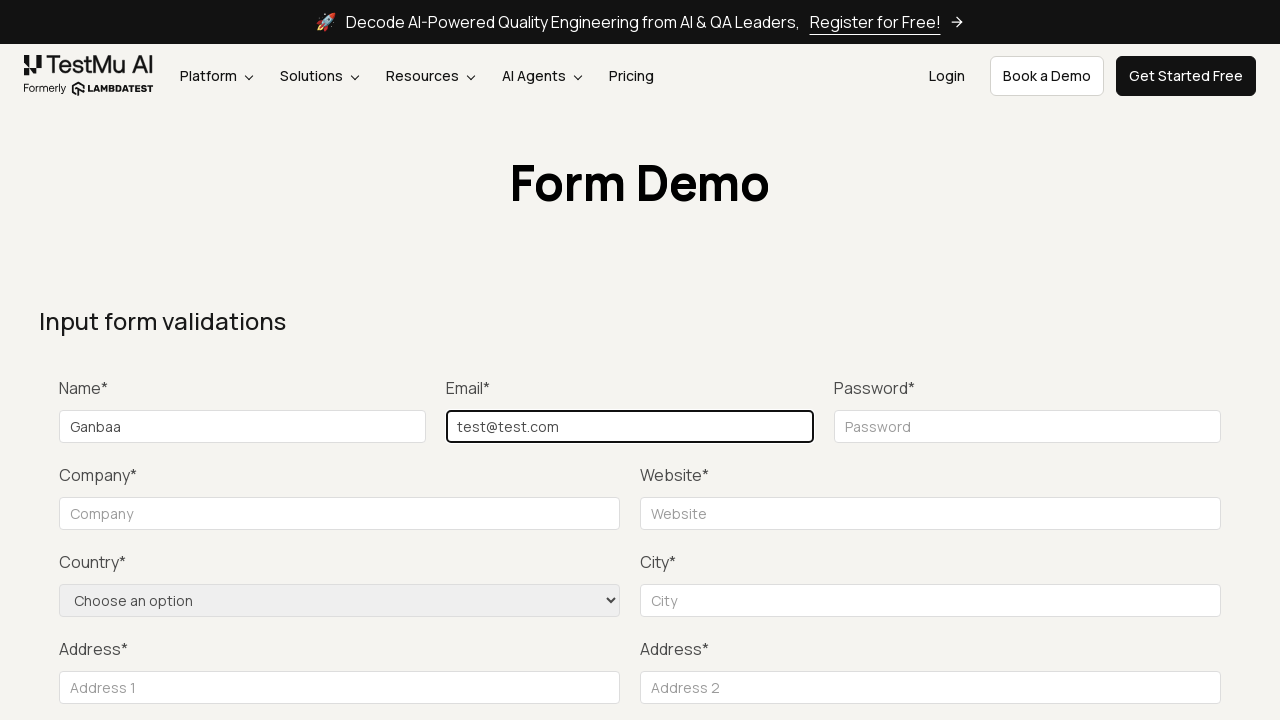

Filled password field with '1111' on input#inputPassword4
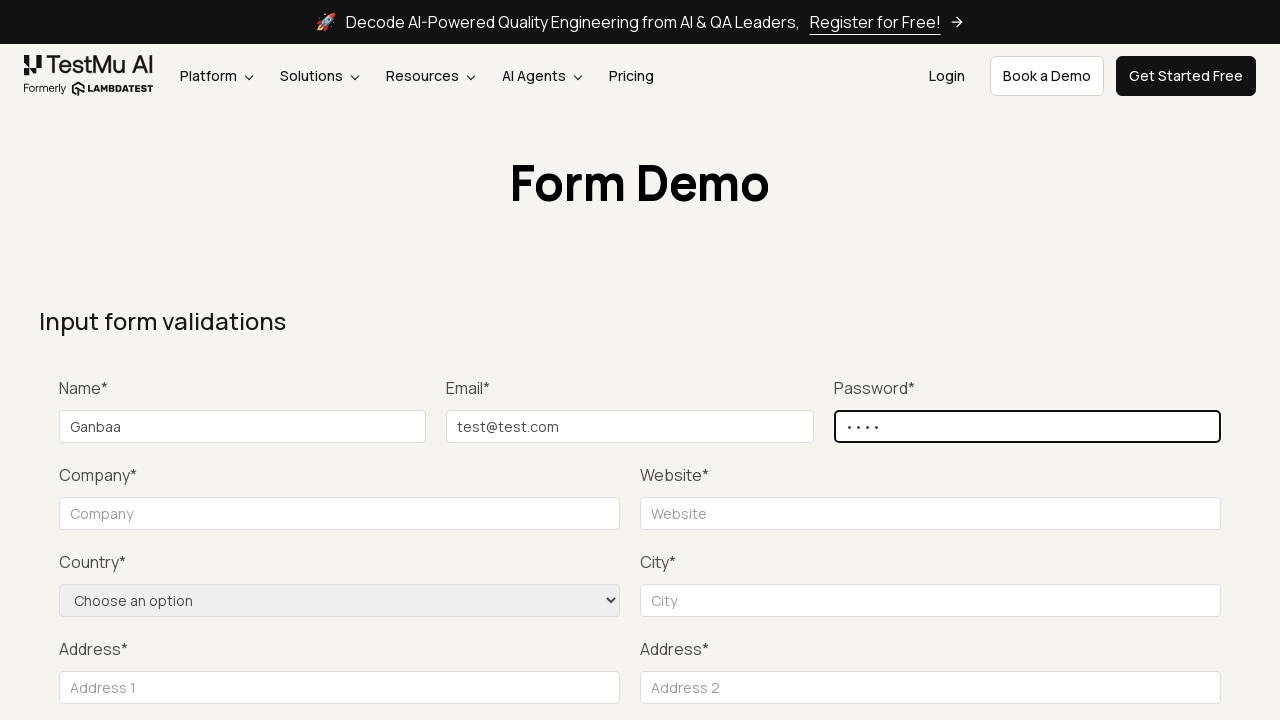

Filled company field with 'Apple' on input#company
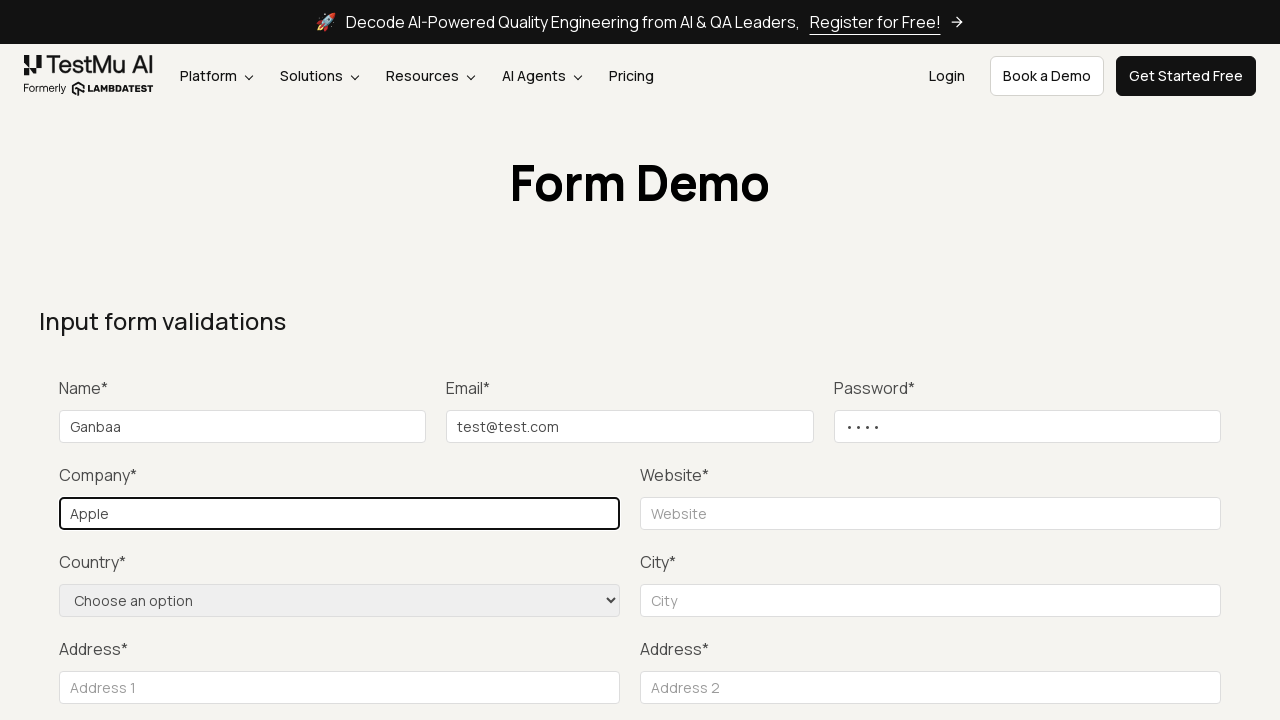

Filled website field with 'www.apple.com' on input#websitename
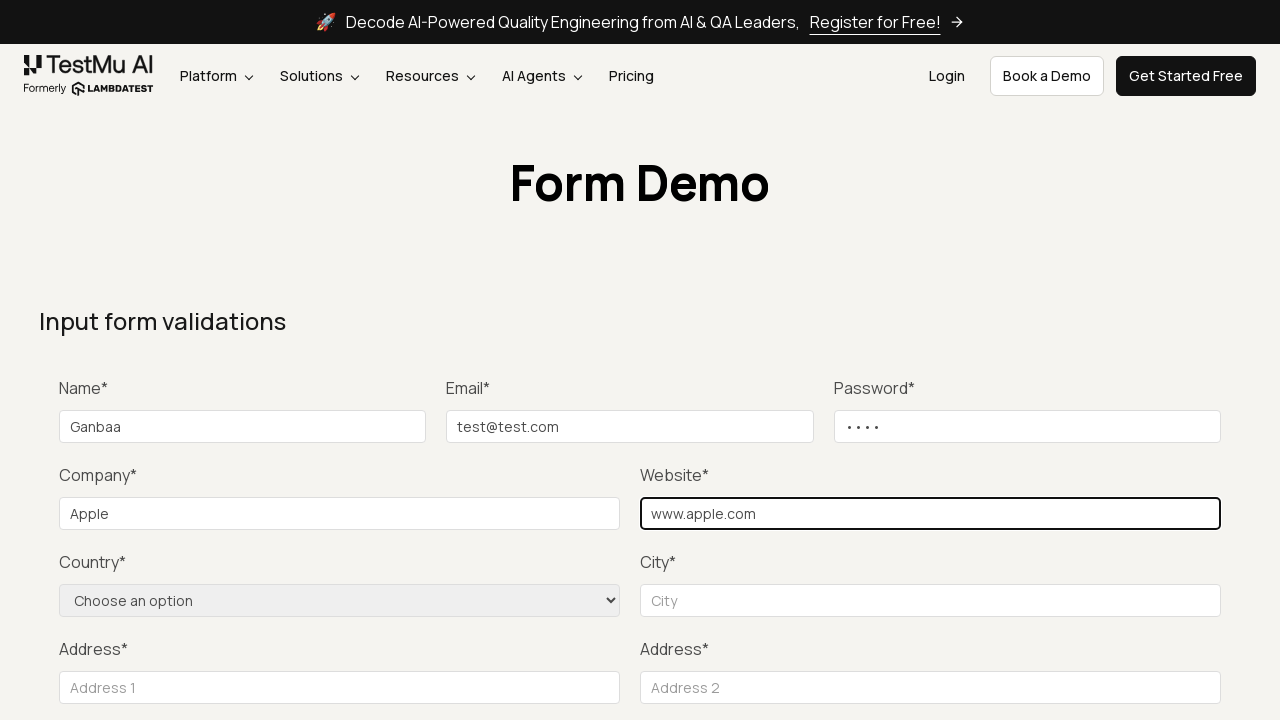

Filled city field with 'New York' on input#inputCity
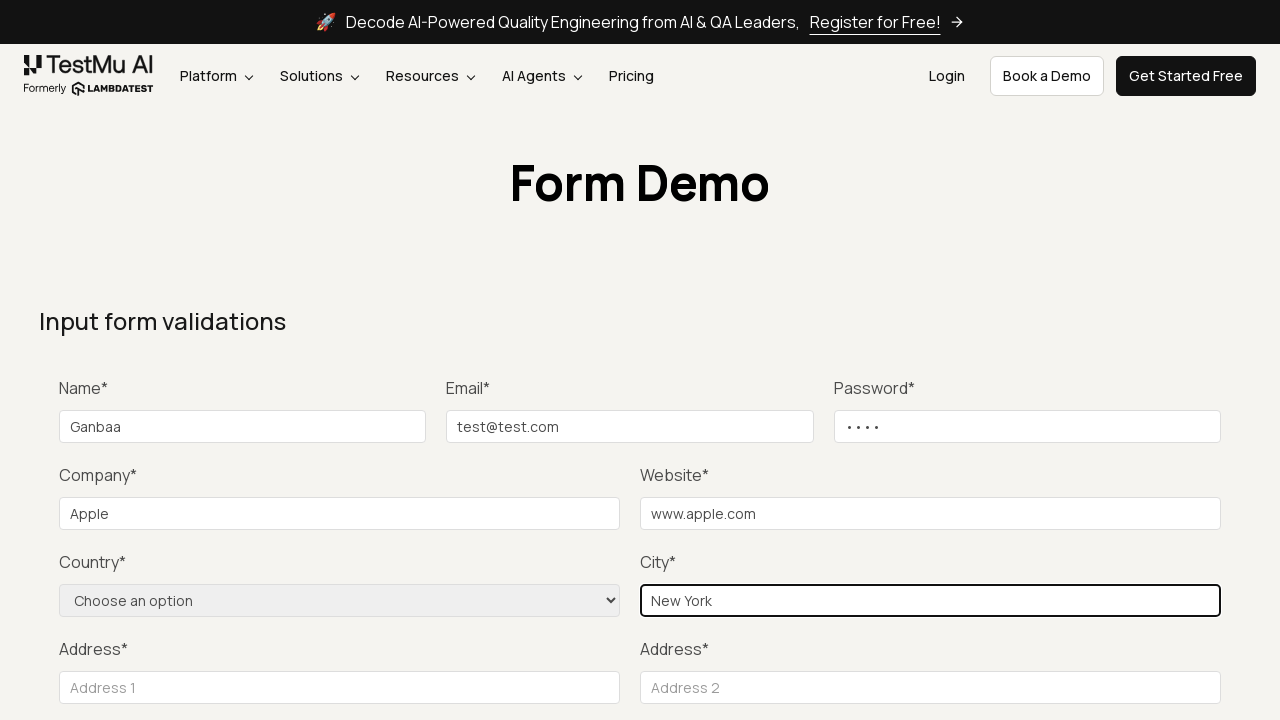

Filled address line 1 with '2200 devon ave Chicago' on input#inputAddress1
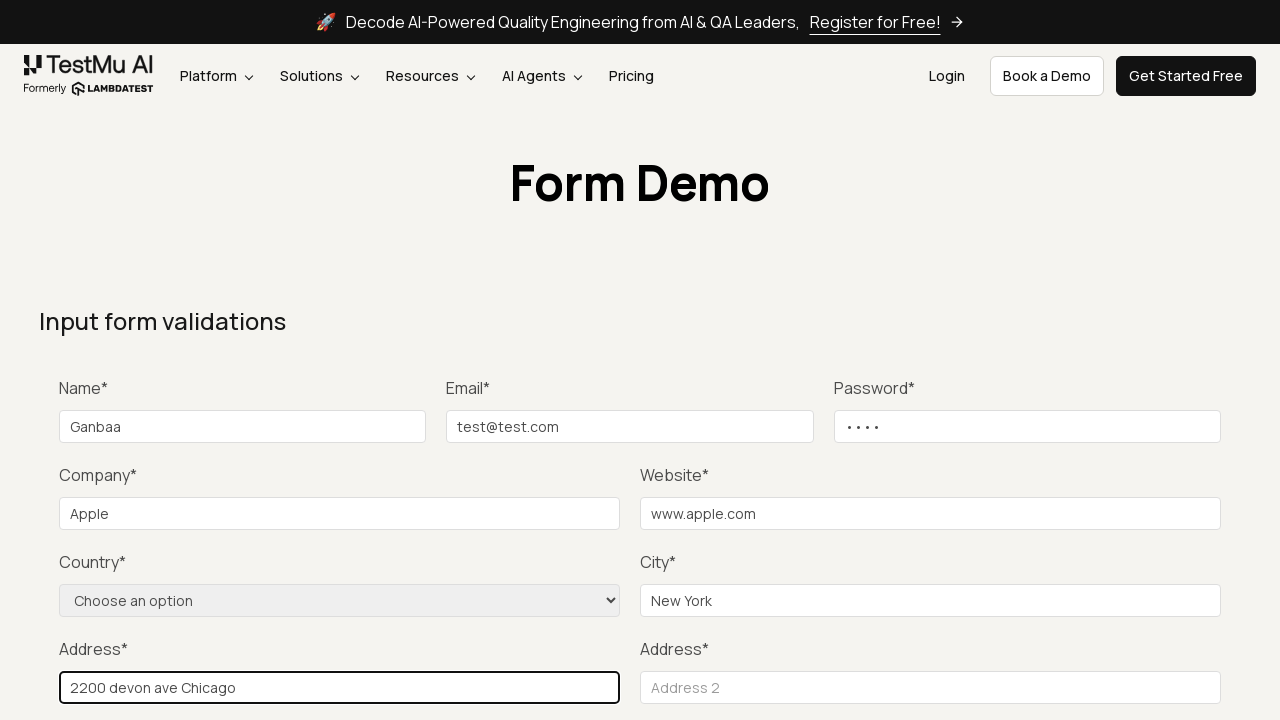

Filled address line 2 with '790 woodhollow Buffalo grove' on input#inputAddress2
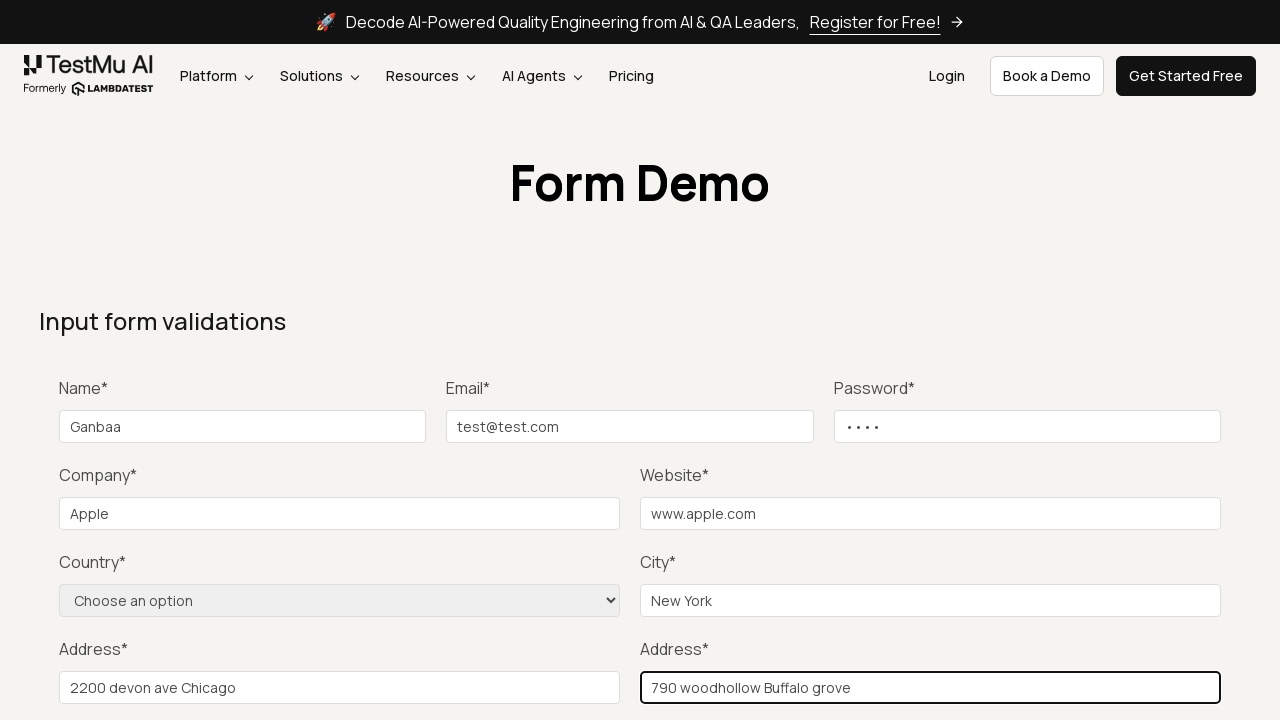

Filled state field with 'Illinois' on input#inputState
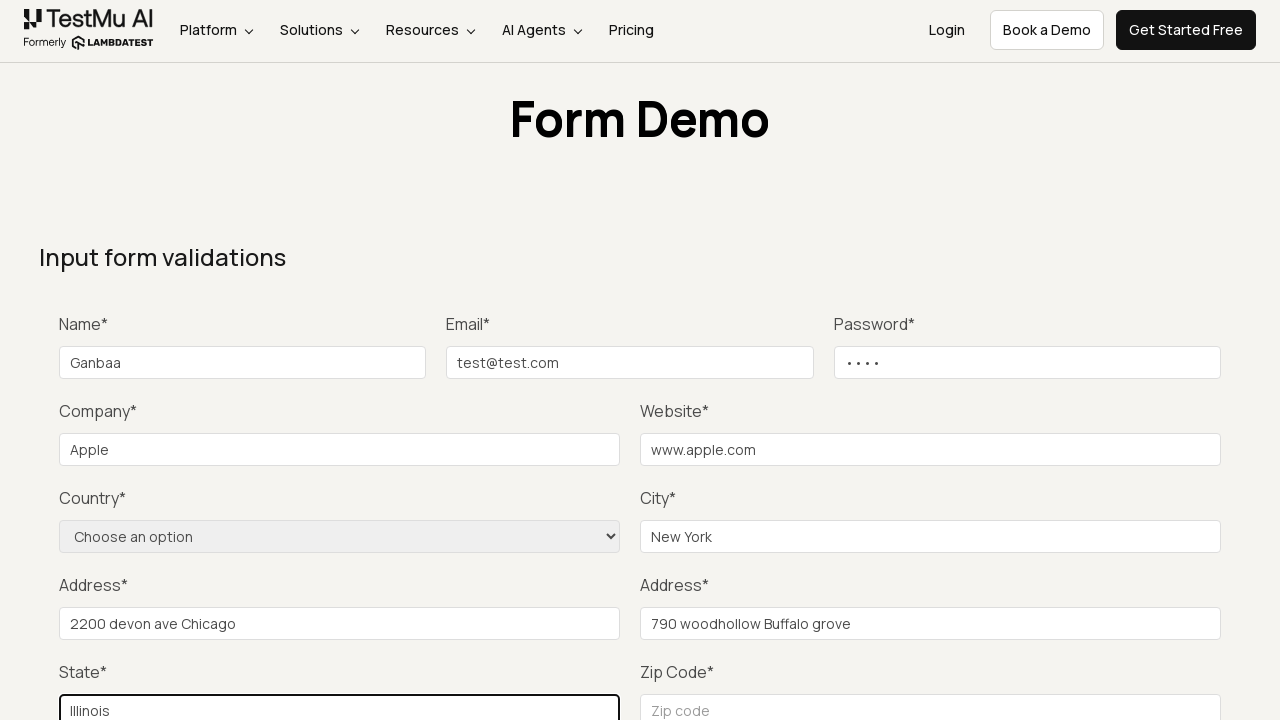

Filled zip code field with '60089' on input#inputZip
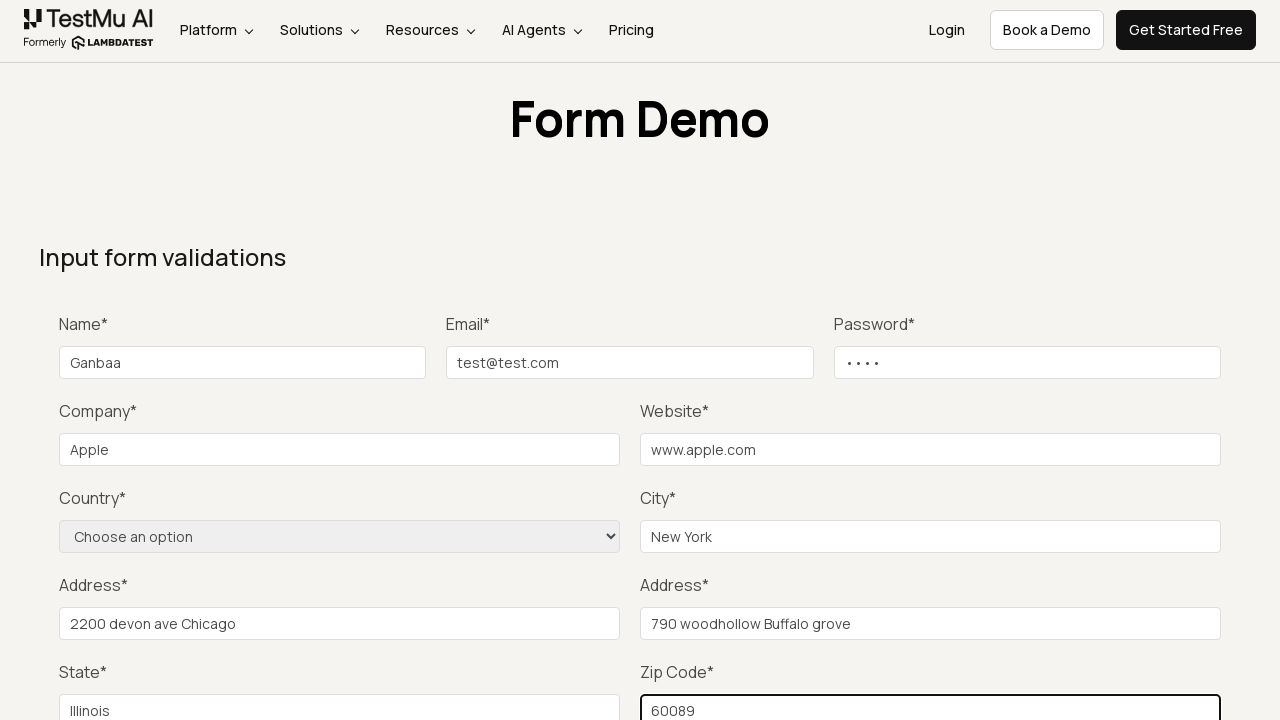

Clicked Submit button to submit the form at (1131, 360) on button:has-text('Submit')
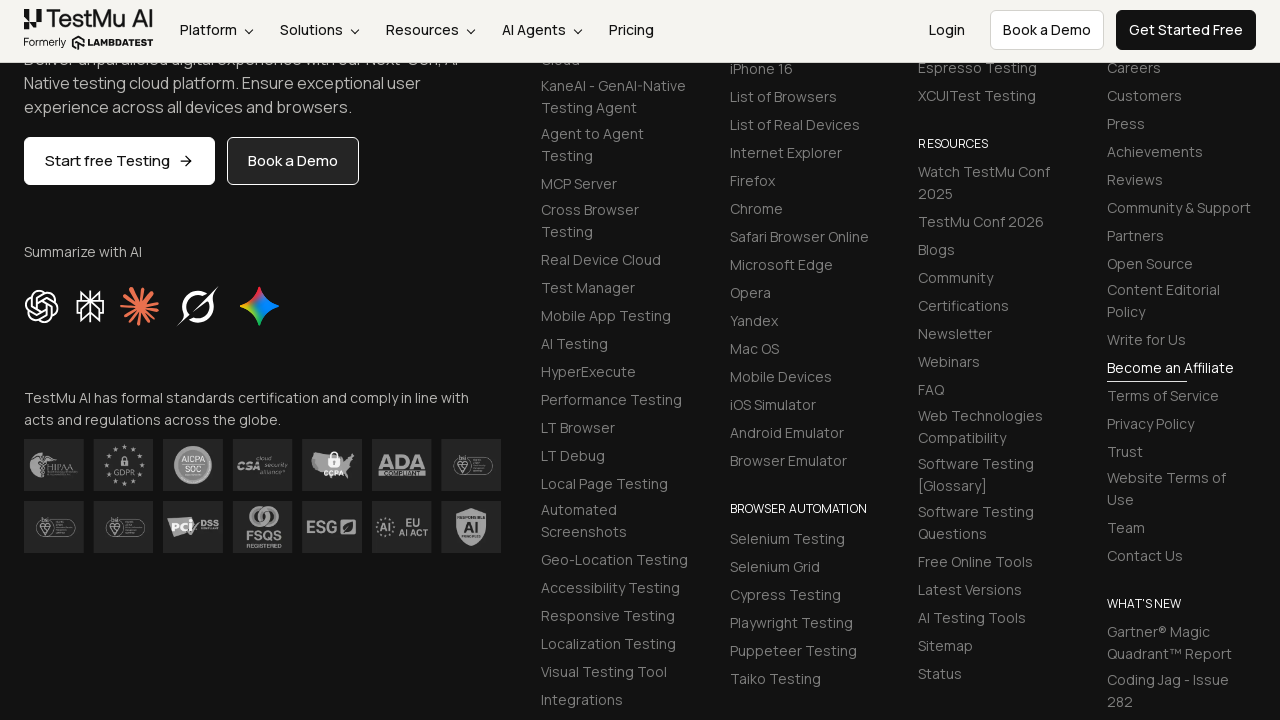

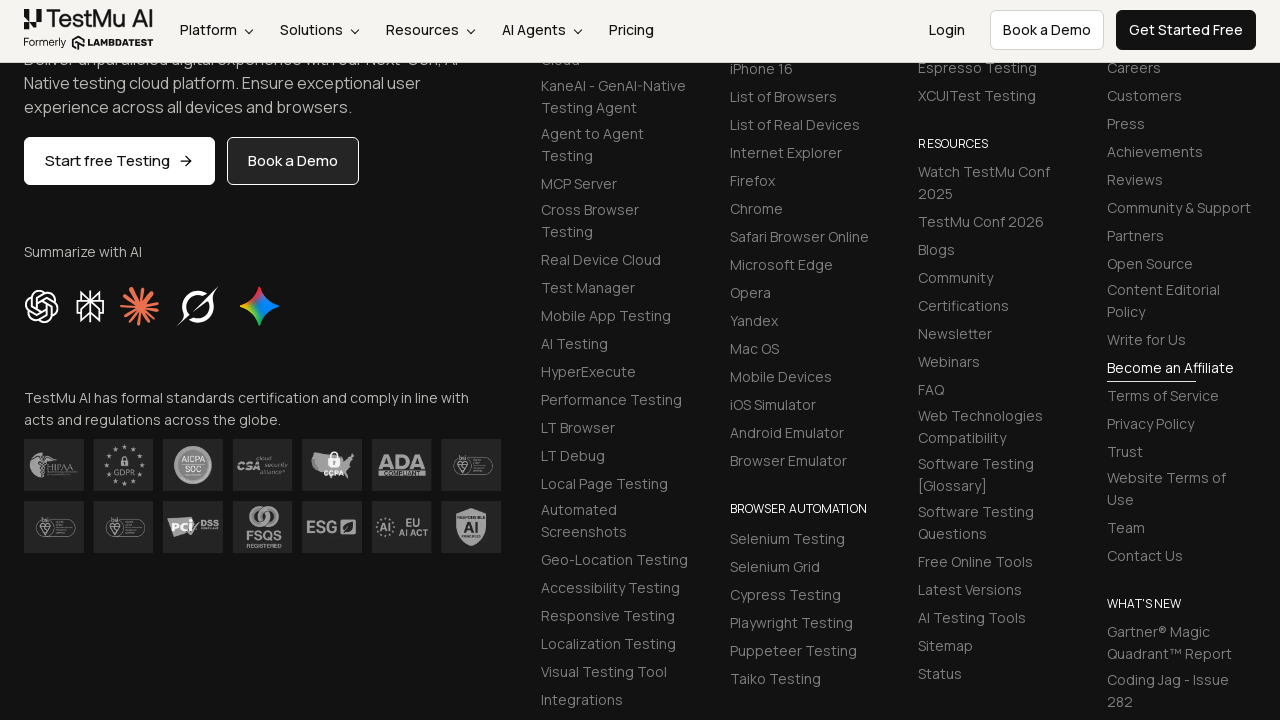